Tests editing an item by double-clicking, filling new text, and pressing Enter to save.

Starting URL: https://demo.playwright.dev/todomvc

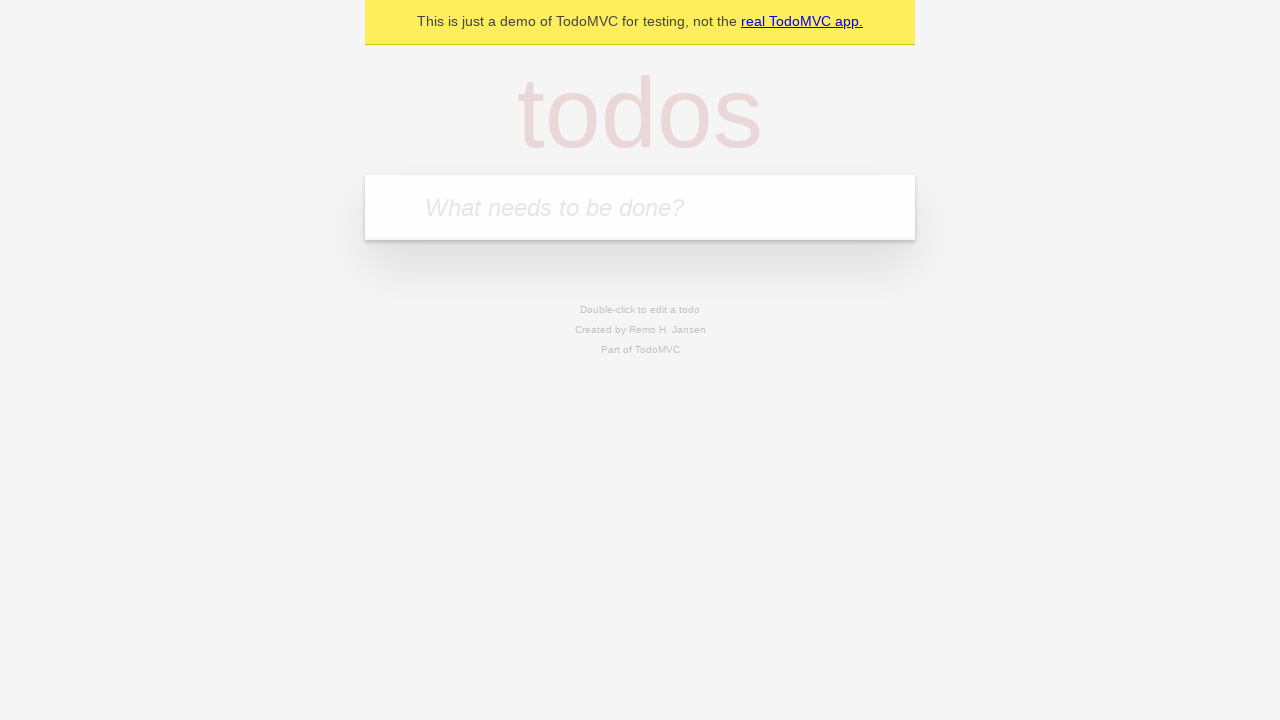

Filled todo input with 'buy some cheese' on internal:attr=[placeholder="What needs to be done?"i]
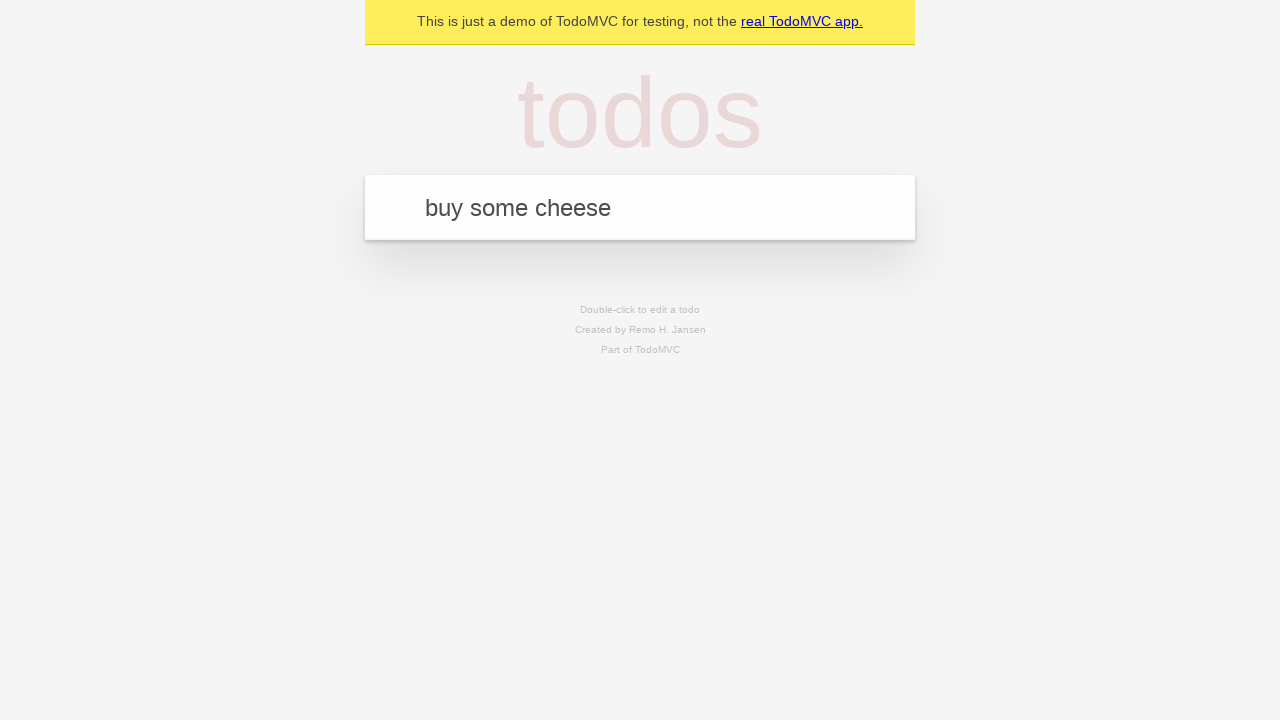

Pressed Enter to add first todo on internal:attr=[placeholder="What needs to be done?"i]
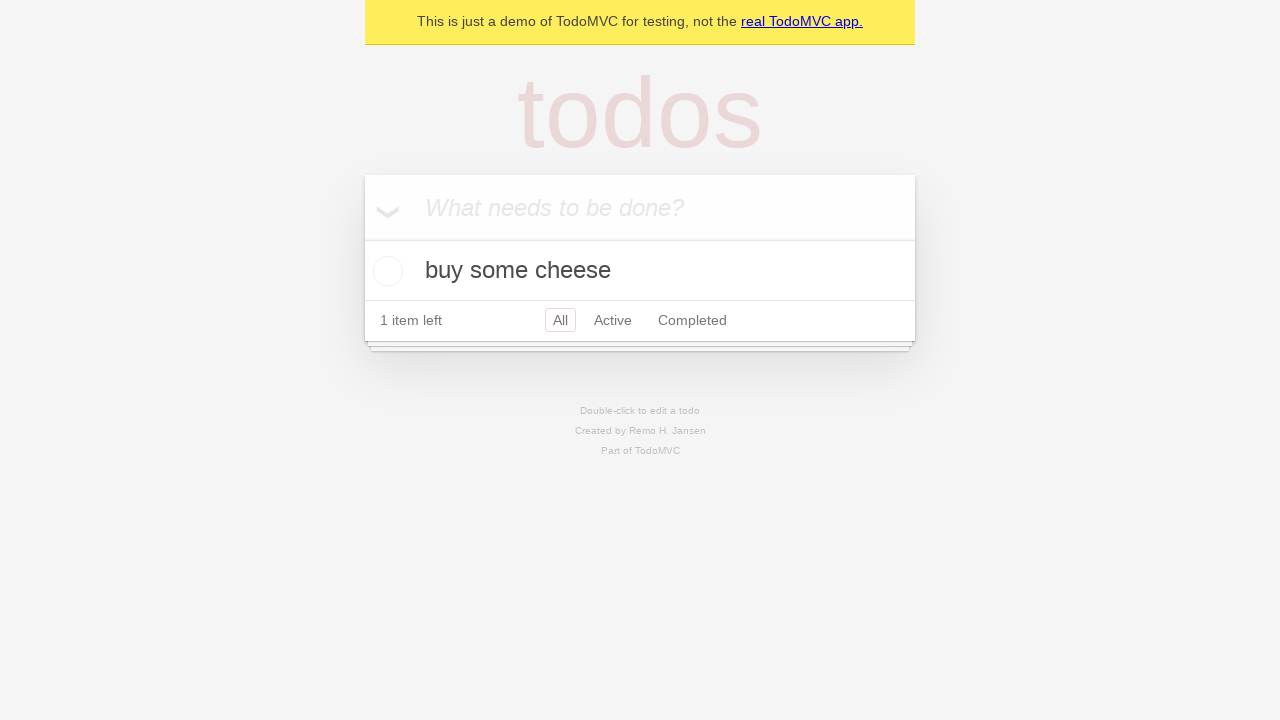

Filled todo input with 'feed the cat' on internal:attr=[placeholder="What needs to be done?"i]
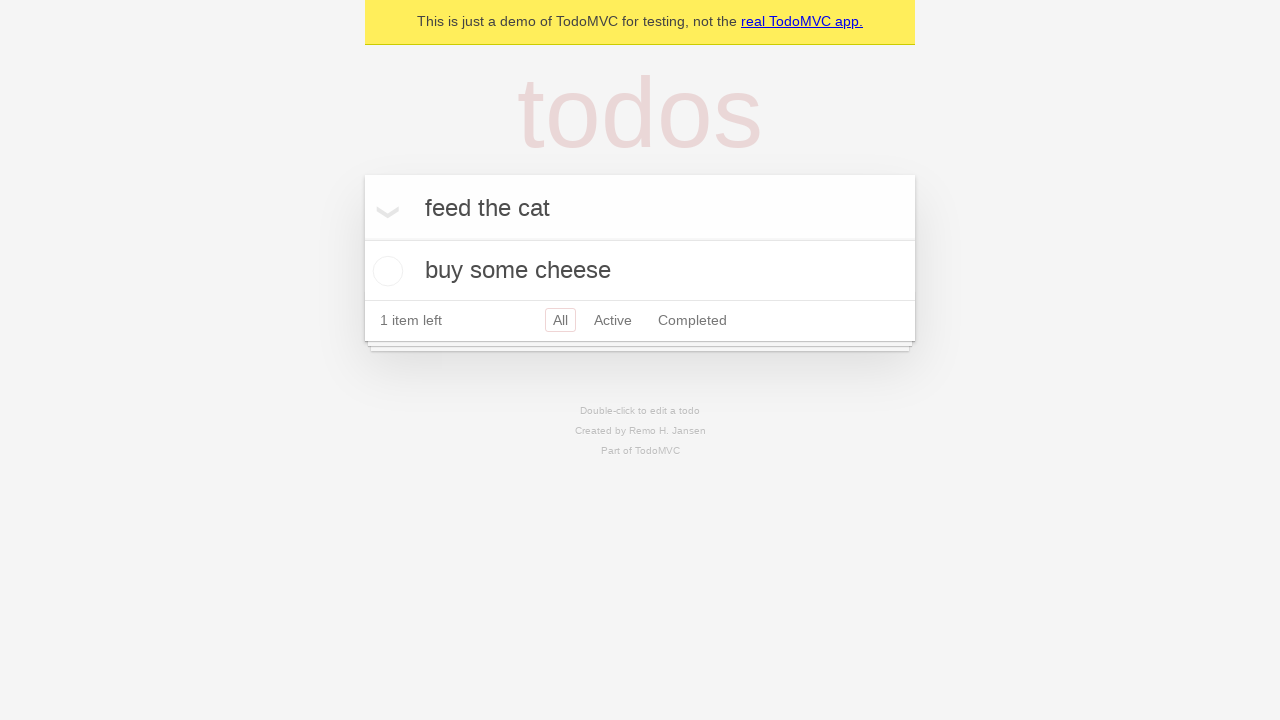

Pressed Enter to add second todo on internal:attr=[placeholder="What needs to be done?"i]
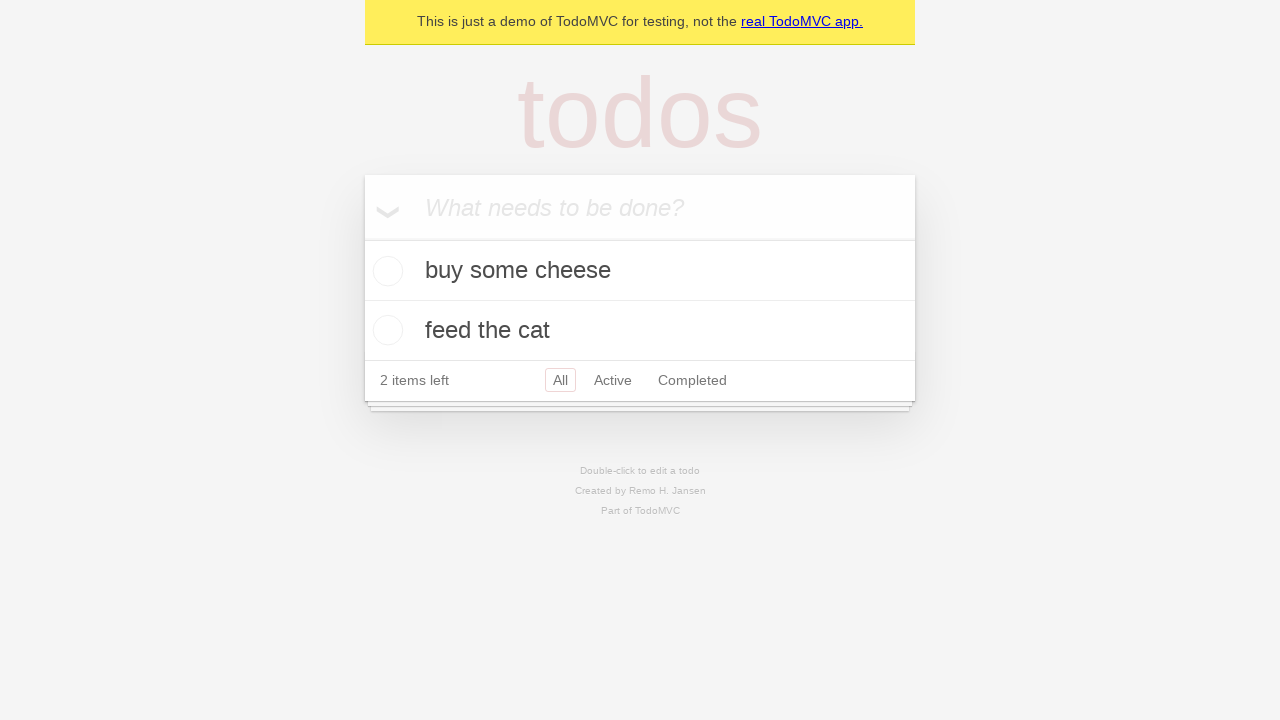

Filled todo input with 'book a doctors appointment' on internal:attr=[placeholder="What needs to be done?"i]
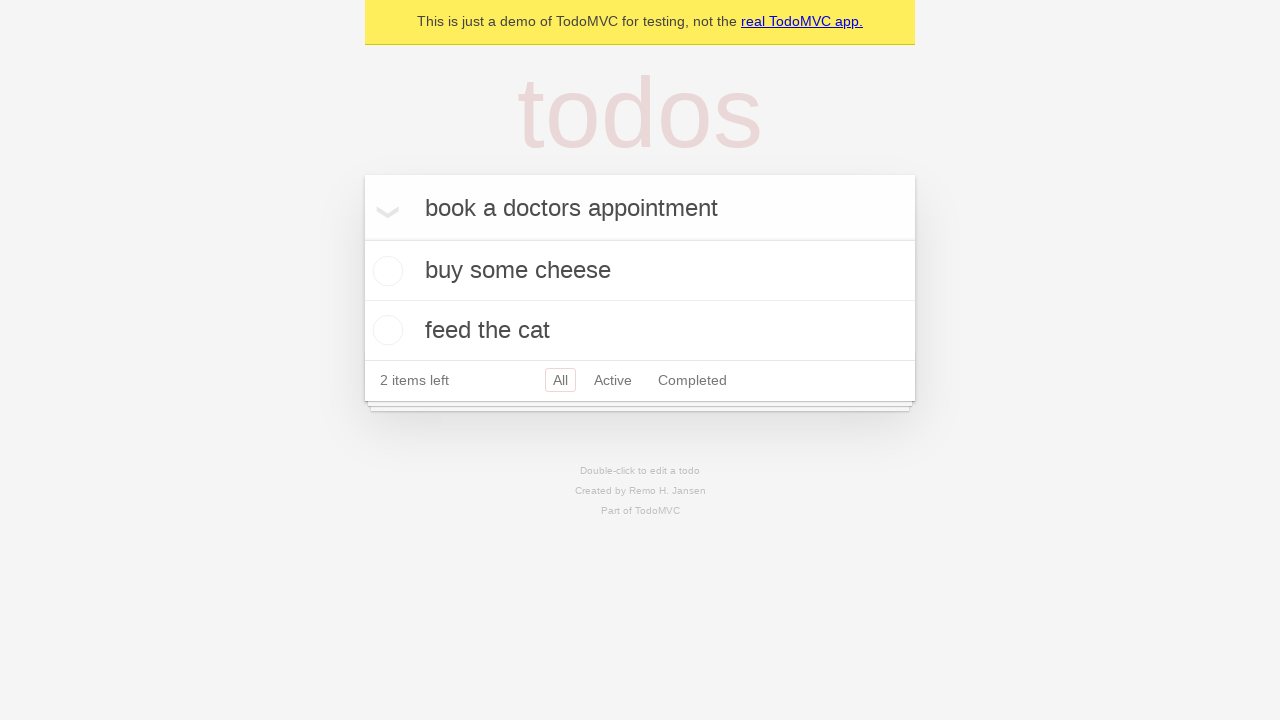

Pressed Enter to add third todo on internal:attr=[placeholder="What needs to be done?"i]
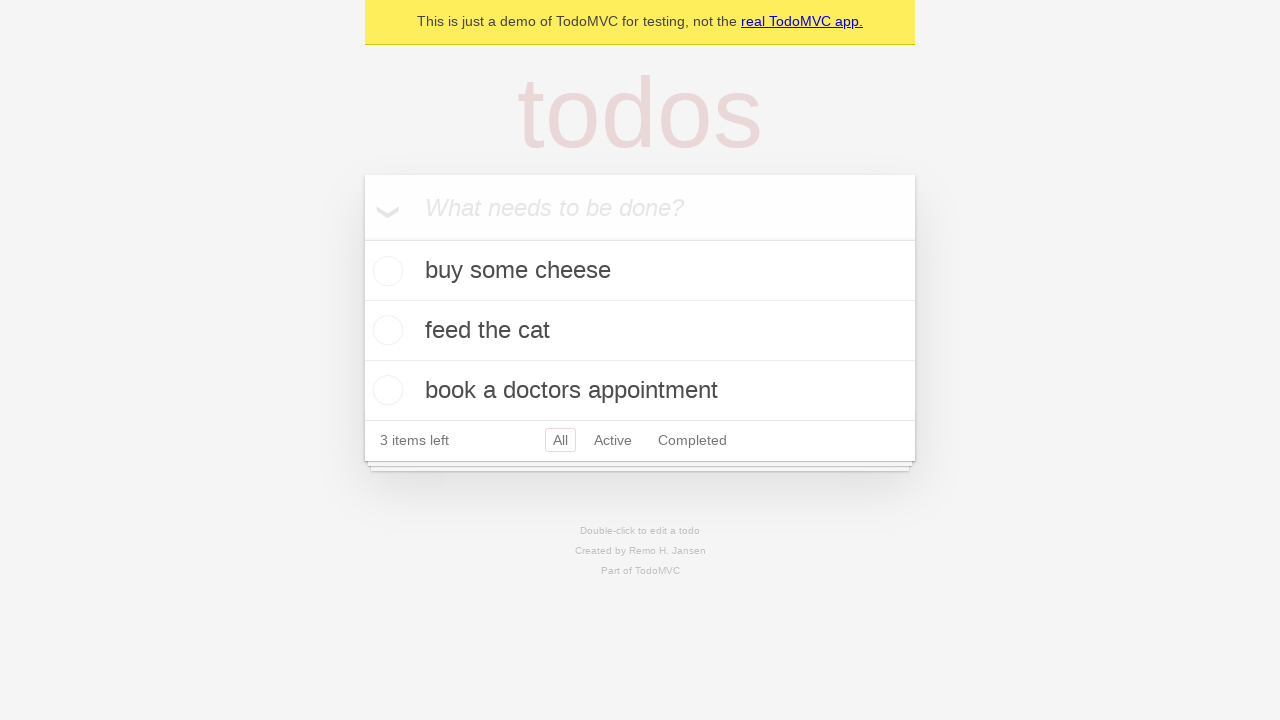

Double-clicked second todo item to enter edit mode at (640, 331) on internal:testid=[data-testid="todo-item"s] >> nth=1
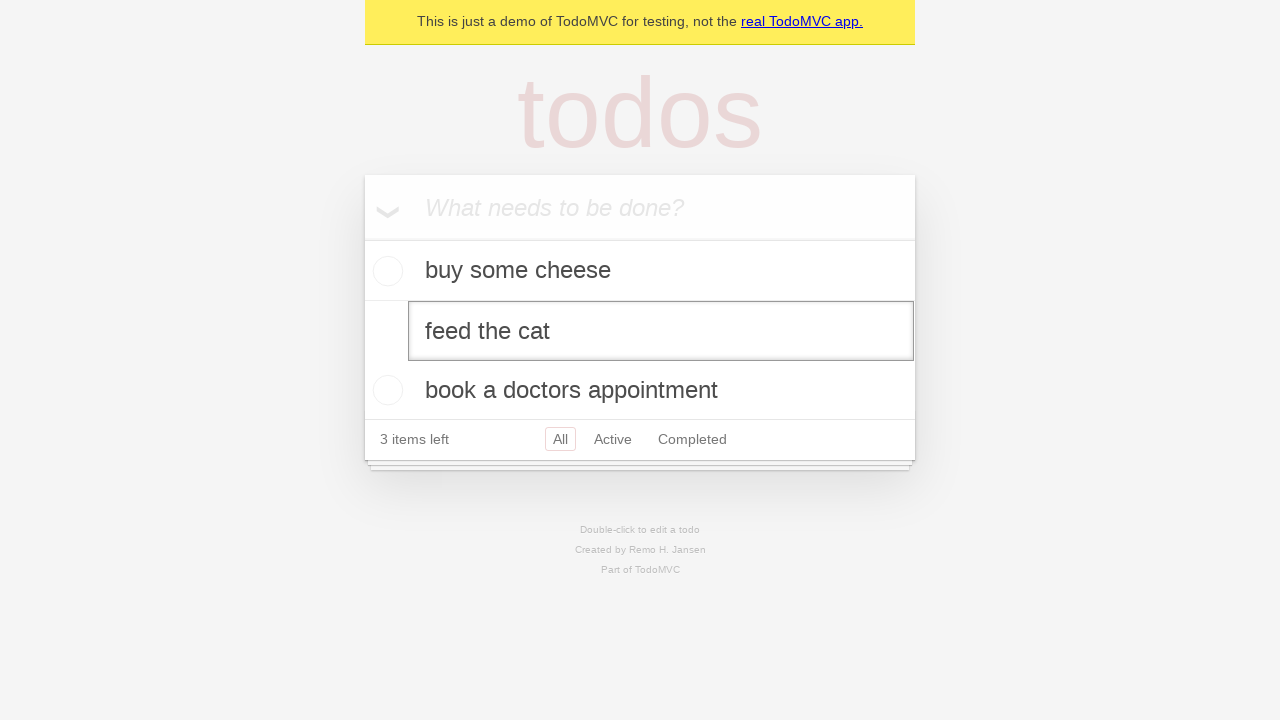

Filled edit textbox with new text 'buy some sausages' on internal:testid=[data-testid="todo-item"s] >> nth=1 >> internal:role=textbox[nam
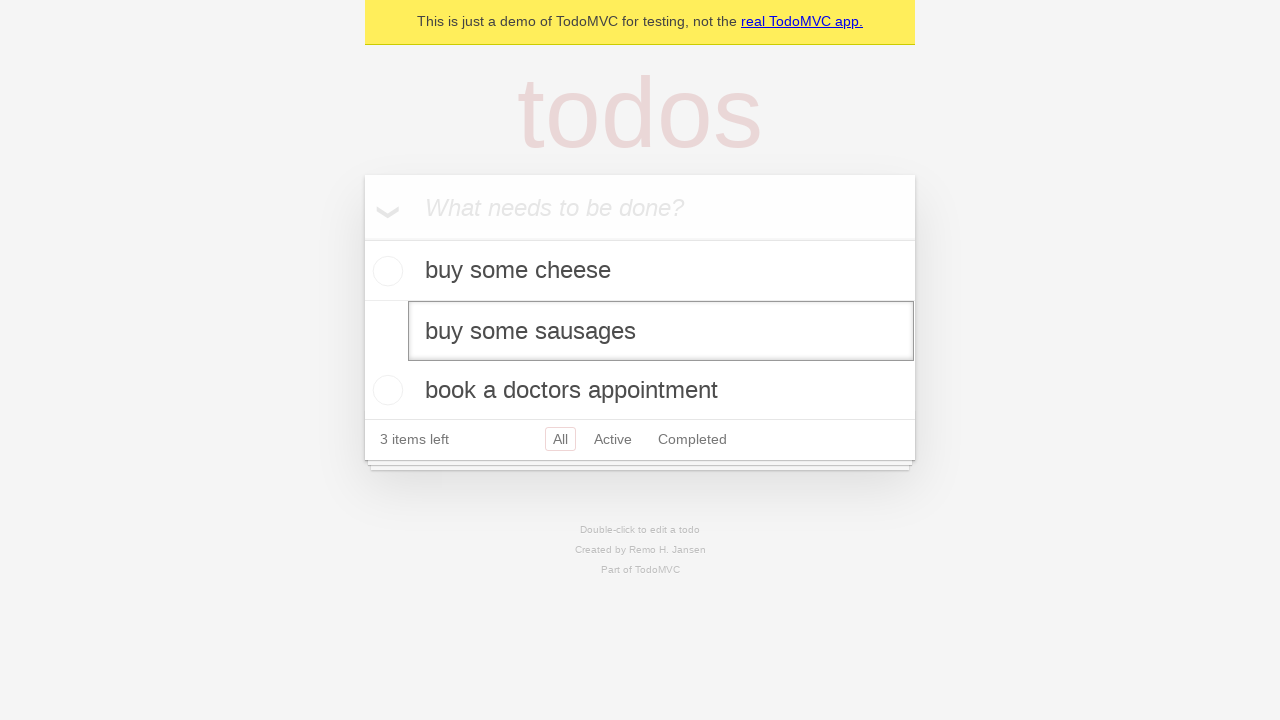

Pressed Enter to save edited todo item on internal:testid=[data-testid="todo-item"s] >> nth=1 >> internal:role=textbox[nam
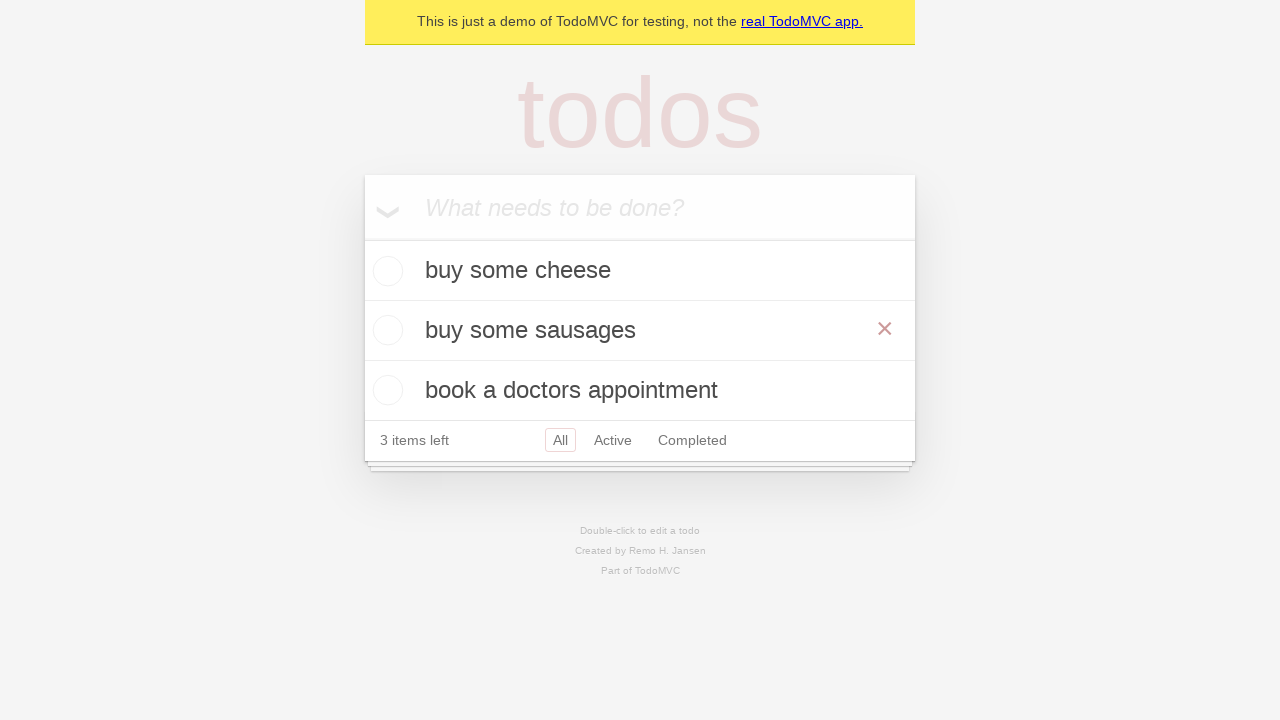

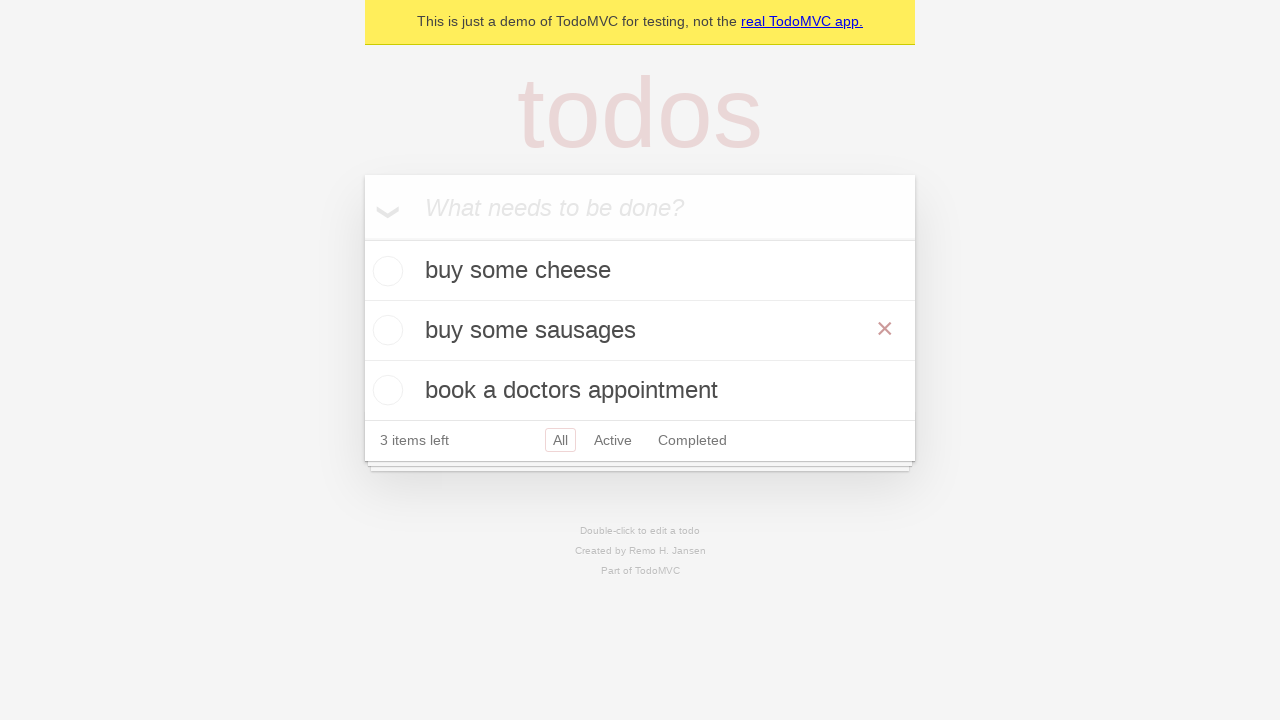